Tests window handling by clicking a link that opens a new tab, switching to the new tab, and verifying the page title is "New Window"

Starting URL: https://the-internet.herokuapp.com/windows

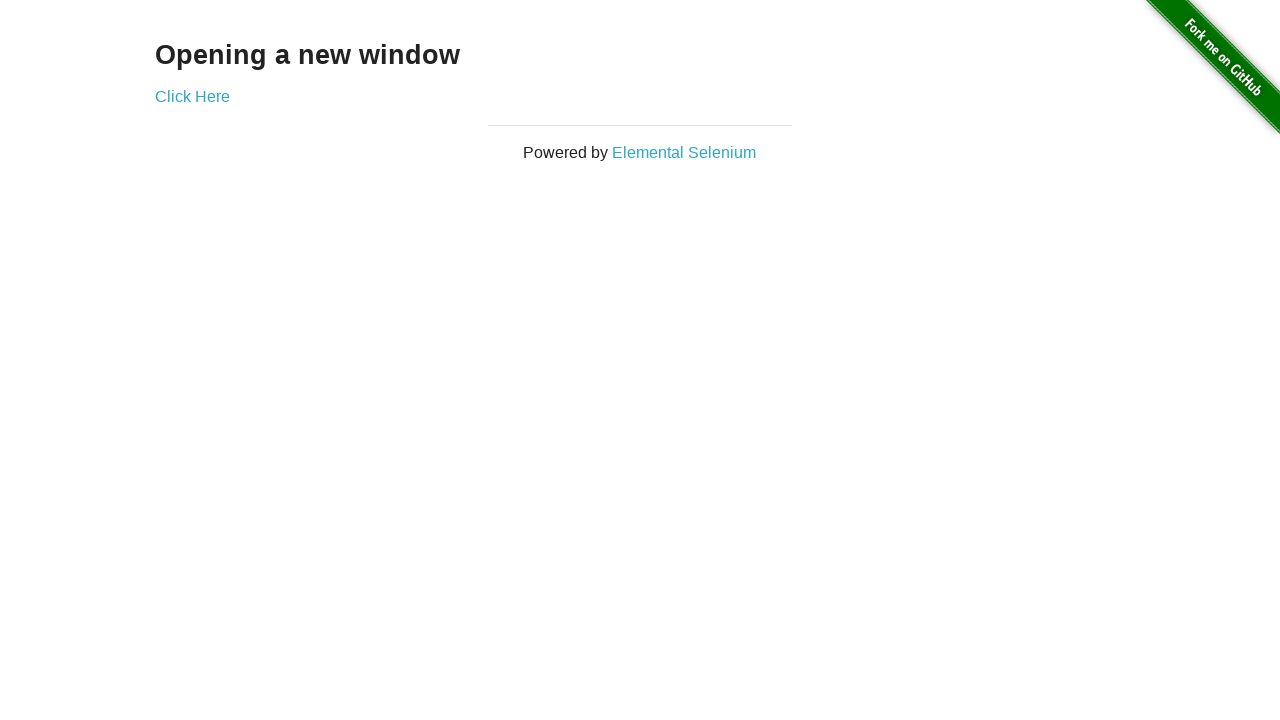

Clicked 'Click Here' link to open new tab at (192, 96) on text=Click Here
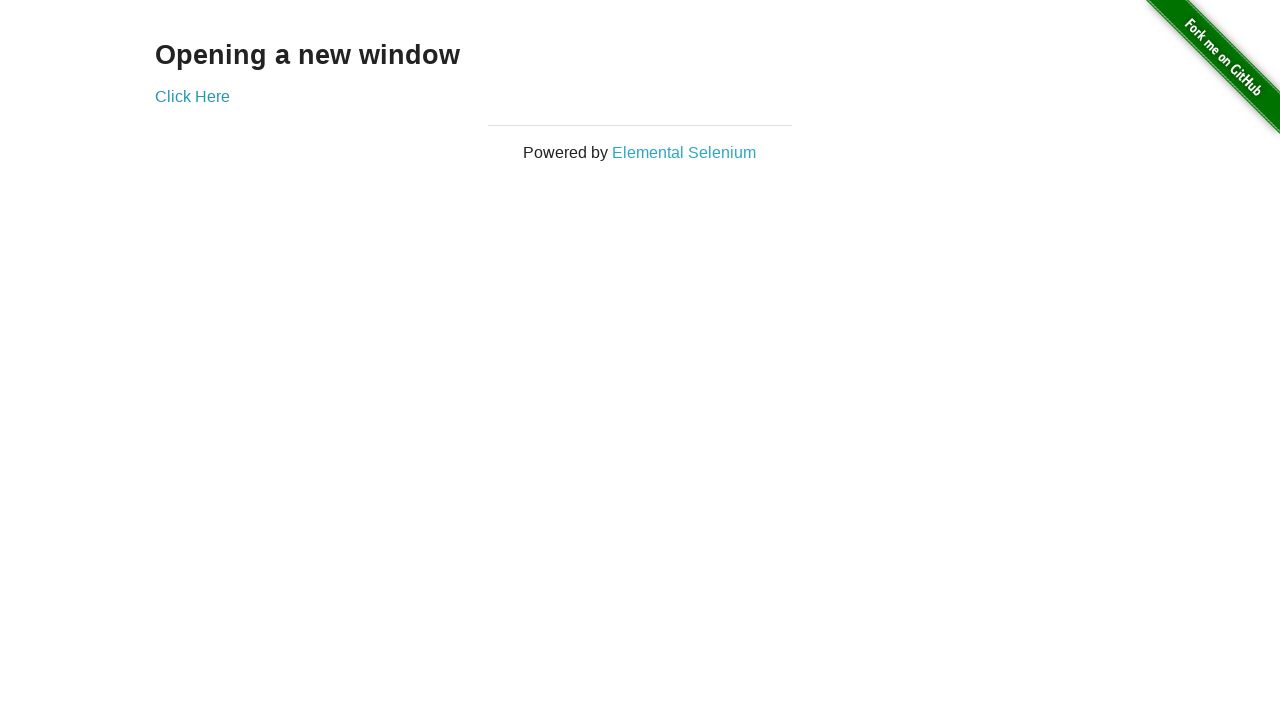

Captured new page/tab reference
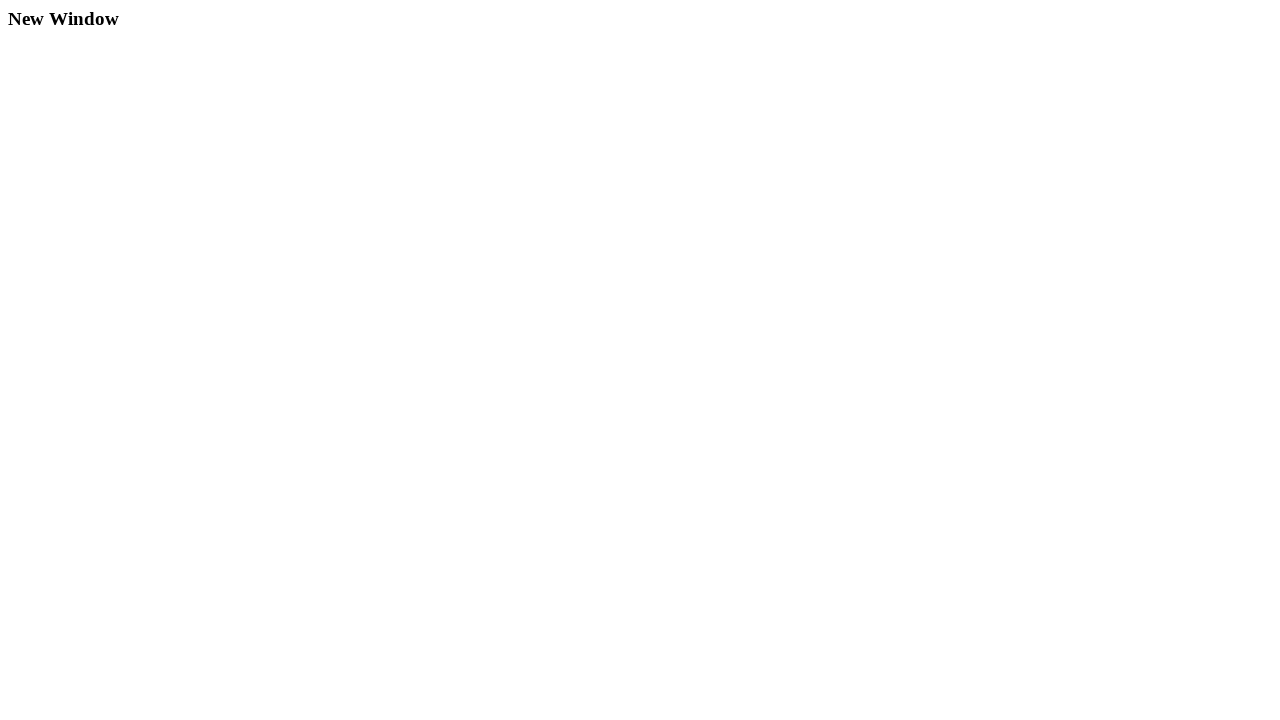

New page finished loading
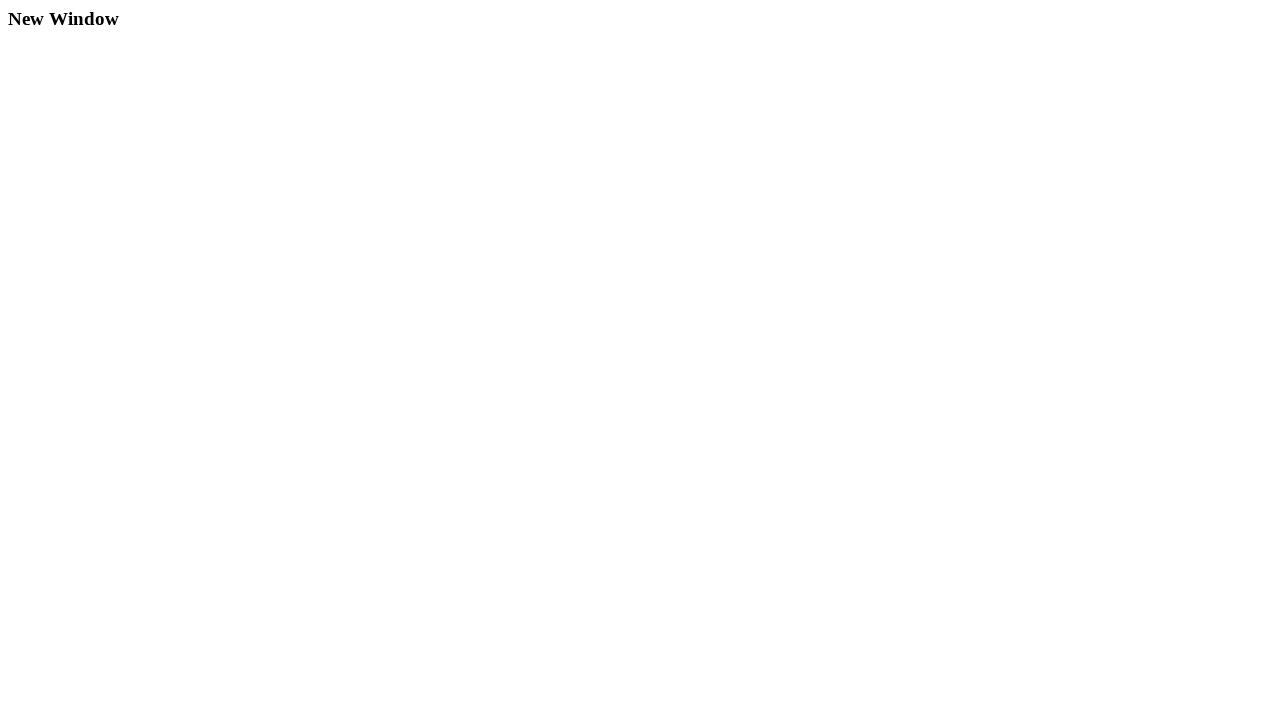

Verified new page title is 'New Window'
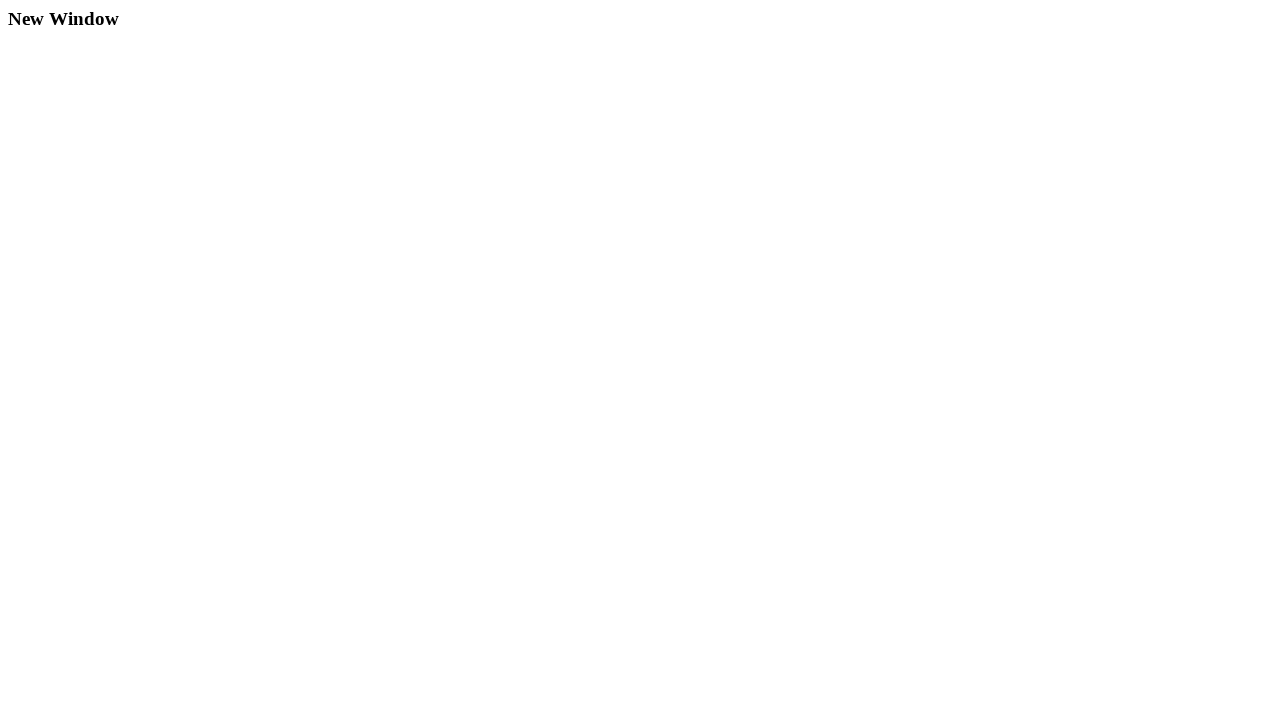

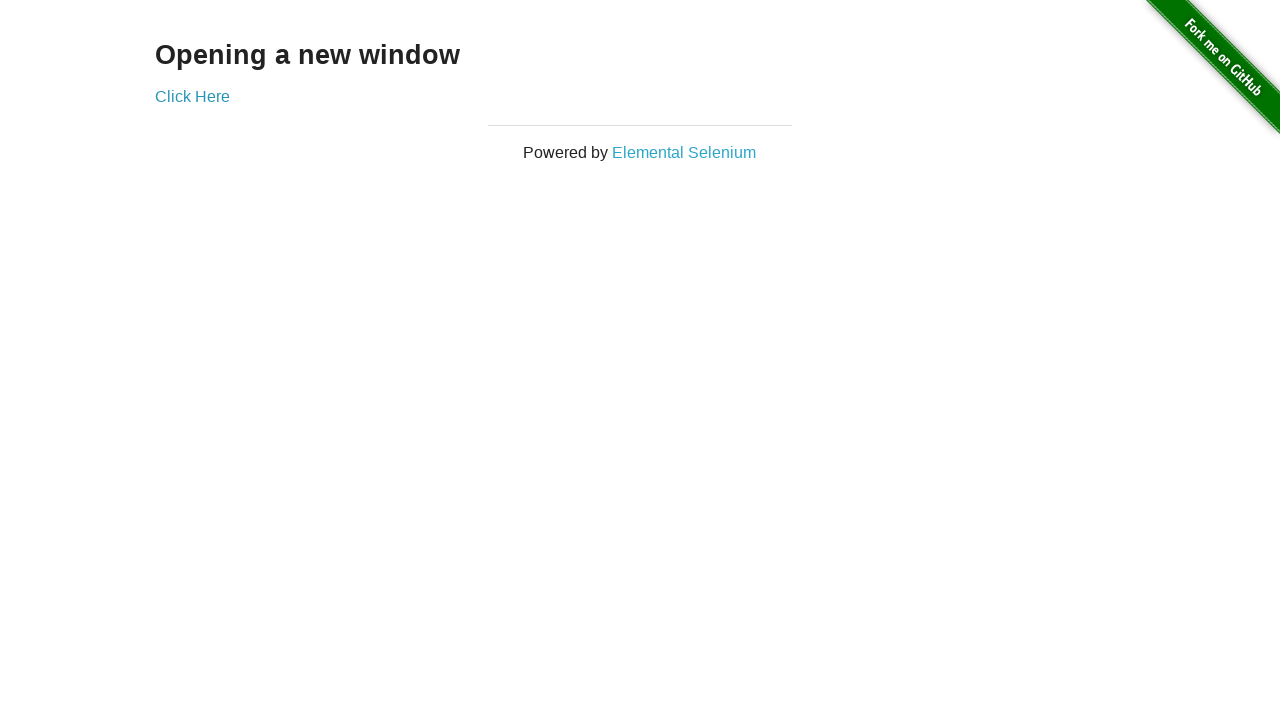